Tests the drag and drop functionality on jQueryUI by navigating to the Draggable demo, switching to the iframe containing the draggable element, and dragging it to a new position.

Starting URL: https://jqueryui.com/

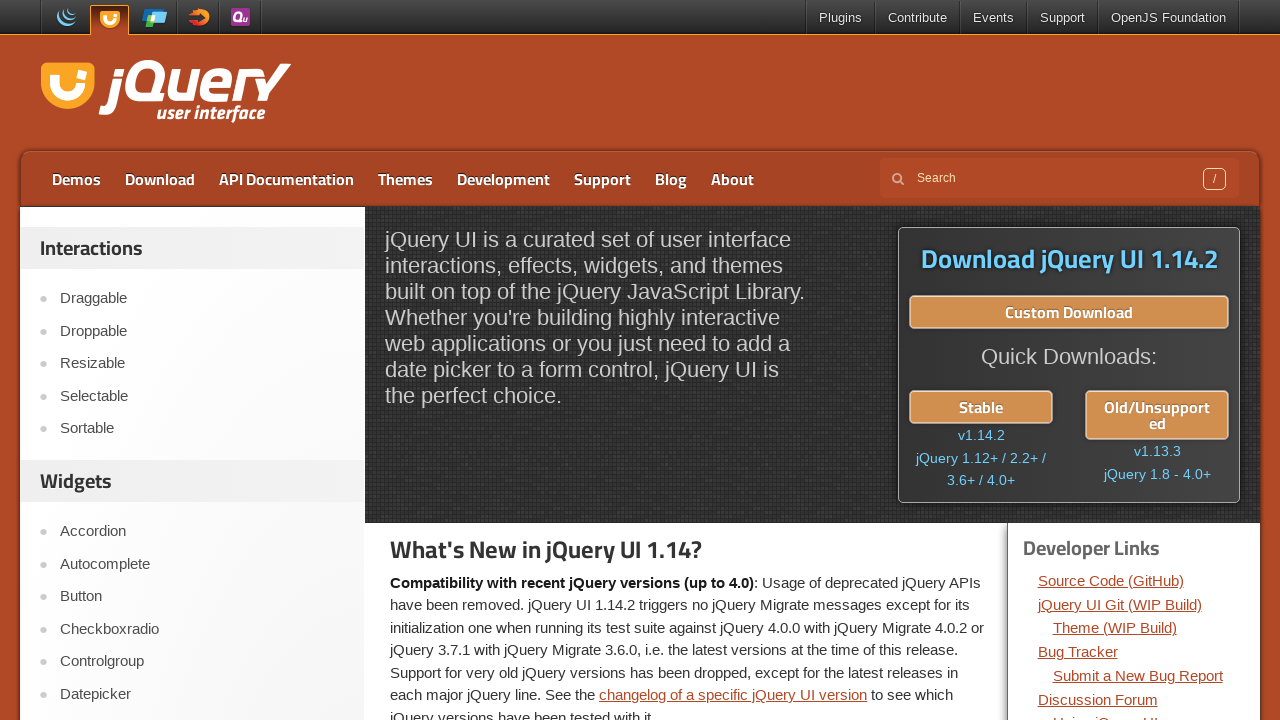

Clicked on Draggable link at (202, 299) on a:has-text('Draggable')
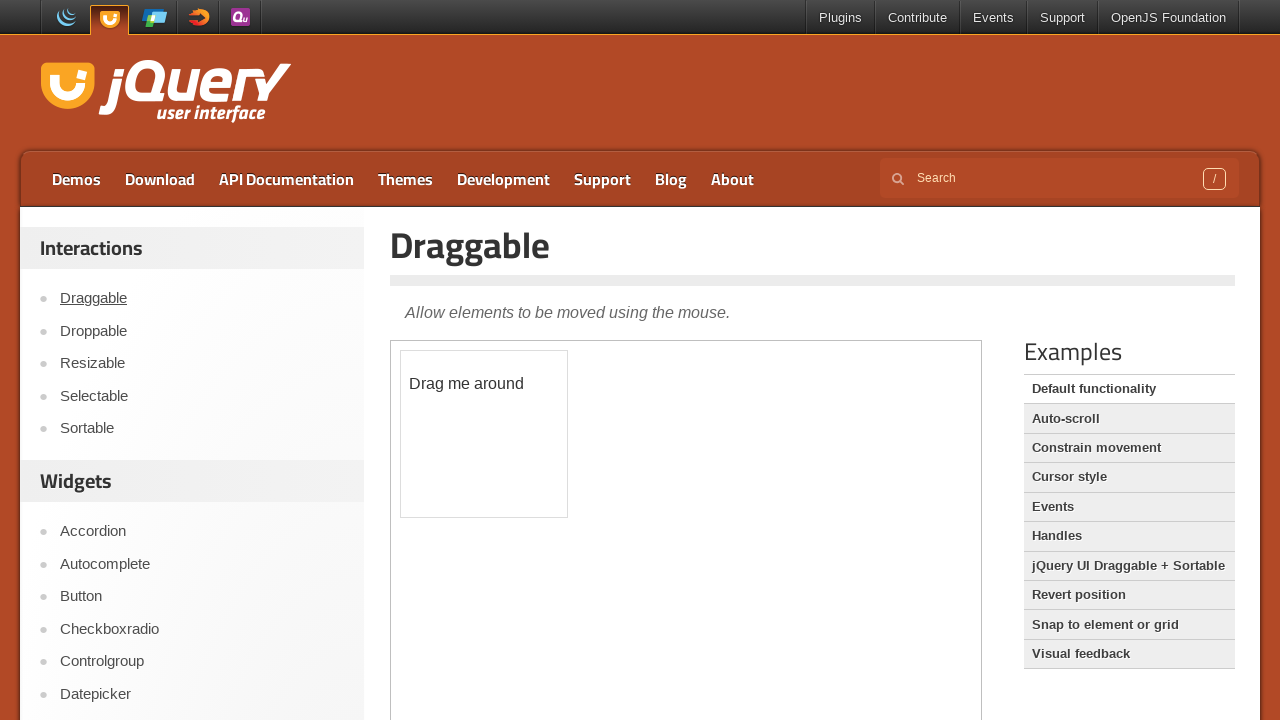

Located iframe with demo-frame class
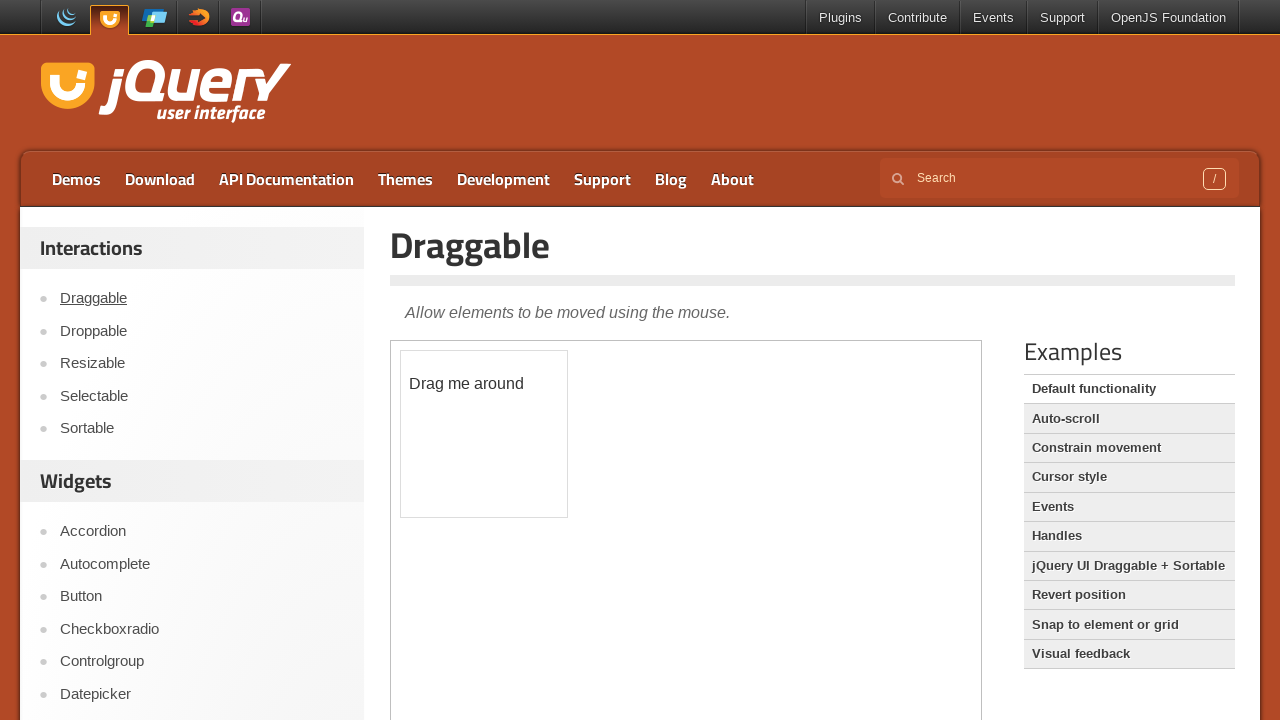

Located draggable element with id 'draggable' within iframe
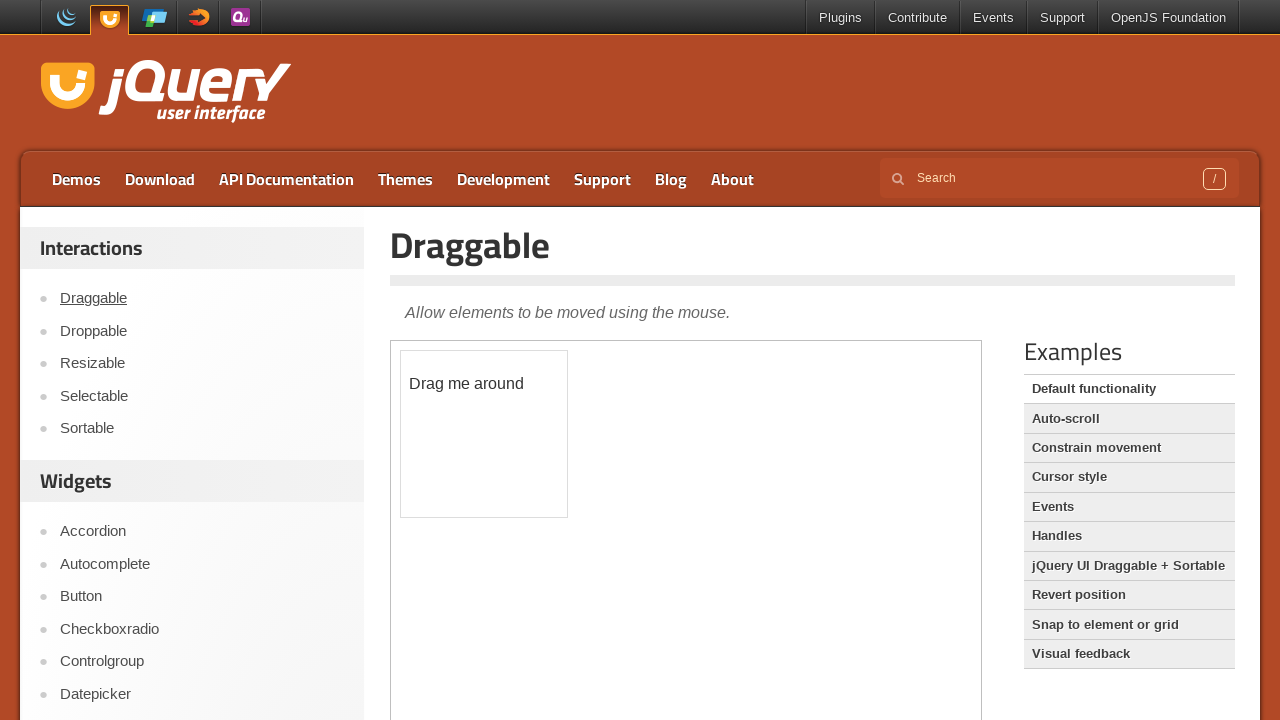

Draggable element is now visible
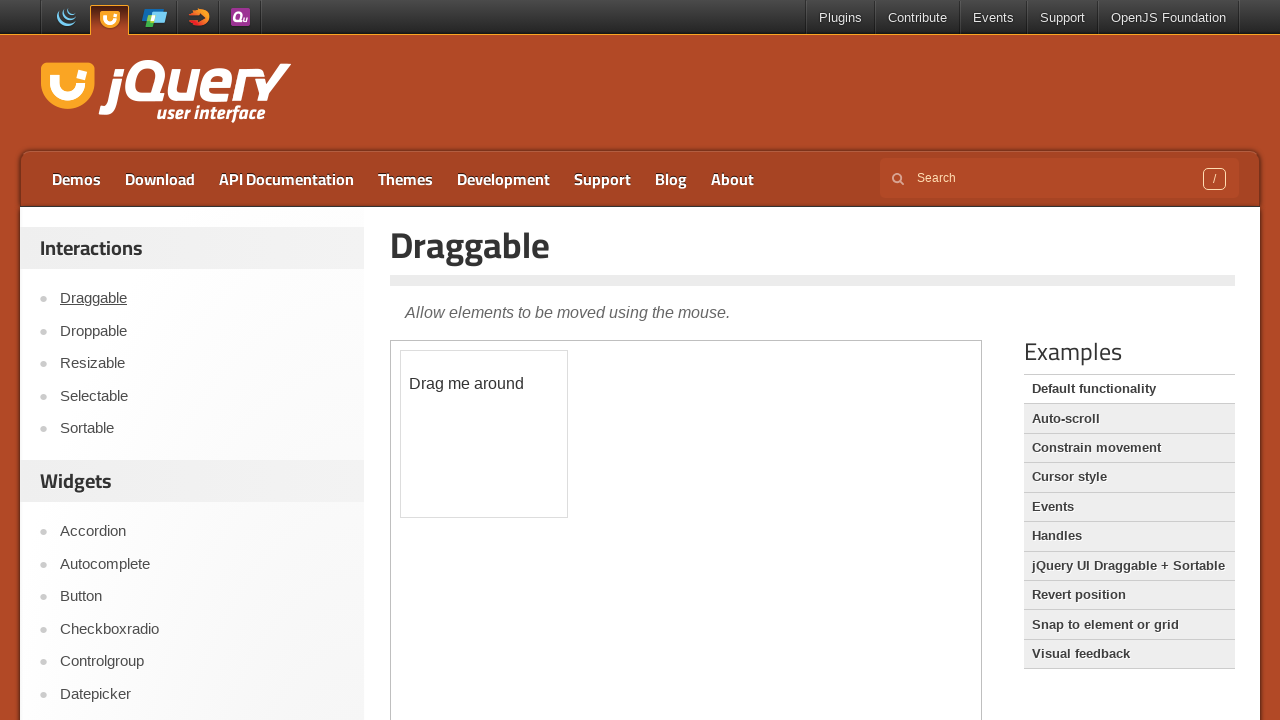

Retrieved bounding box of draggable element
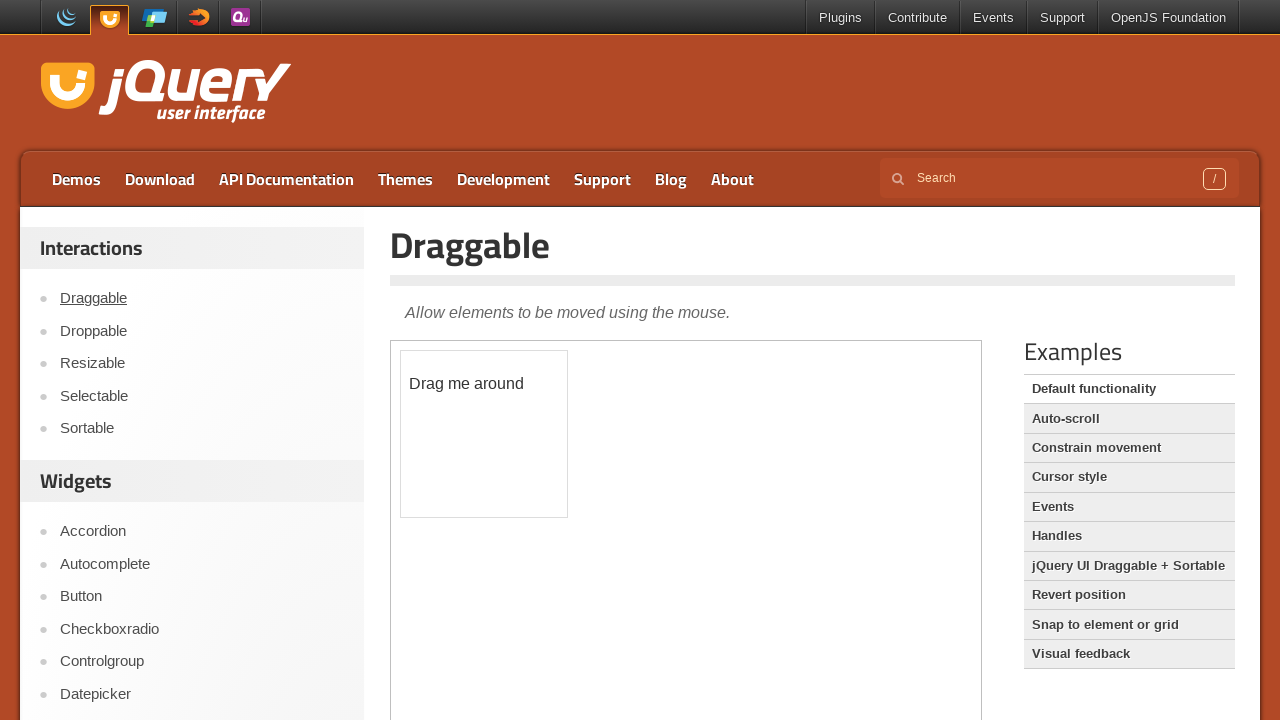

Retrieved bounding box of iframe element
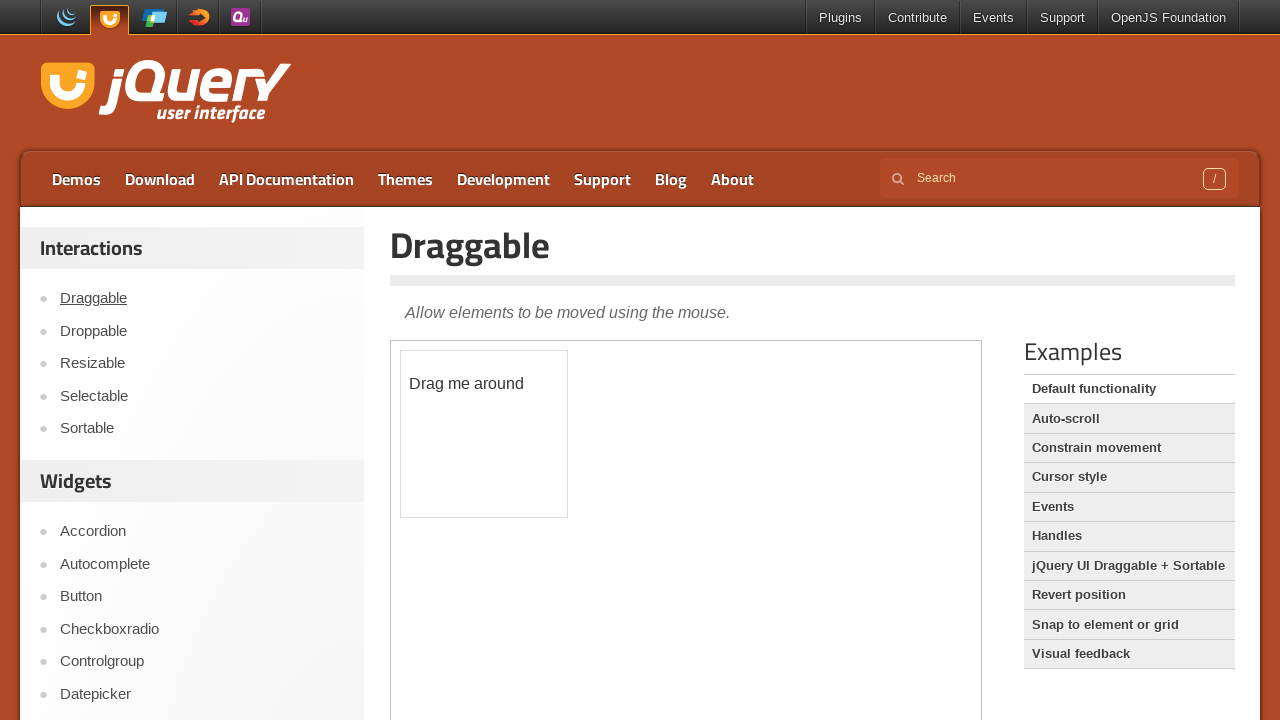

Calculated starting position for drag operation
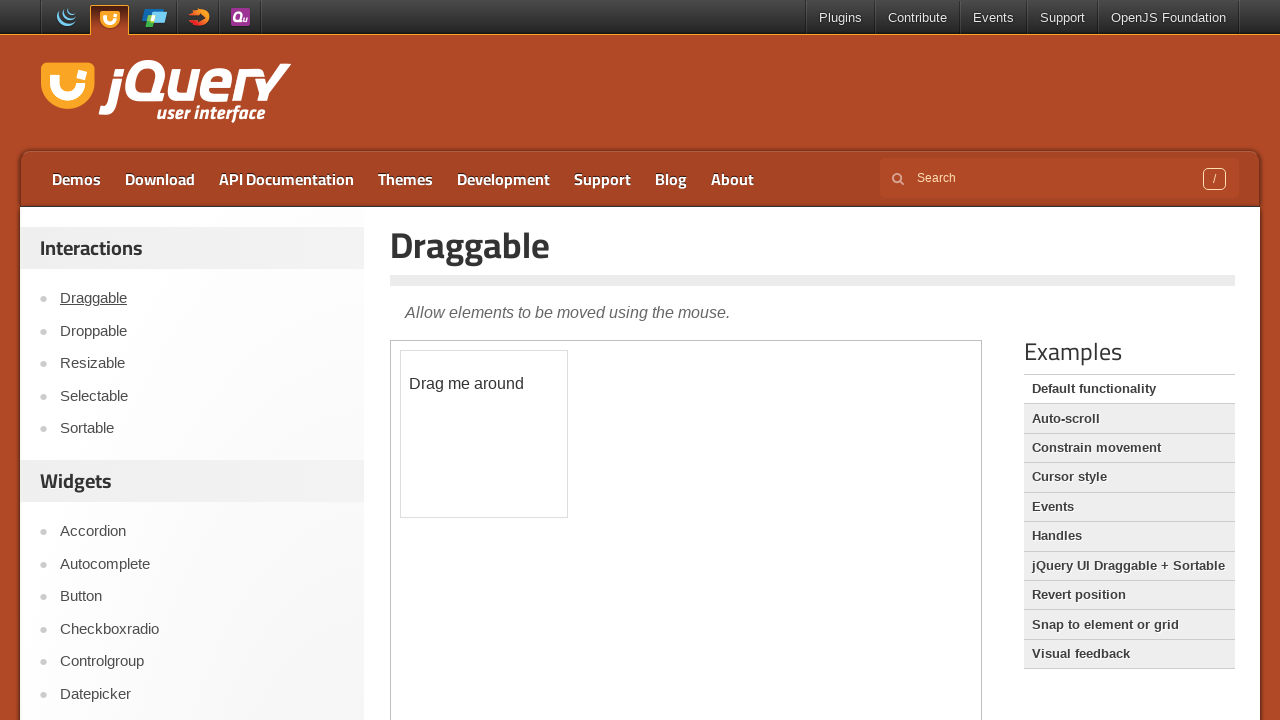

Moved mouse to draggable element center at (874, 774)
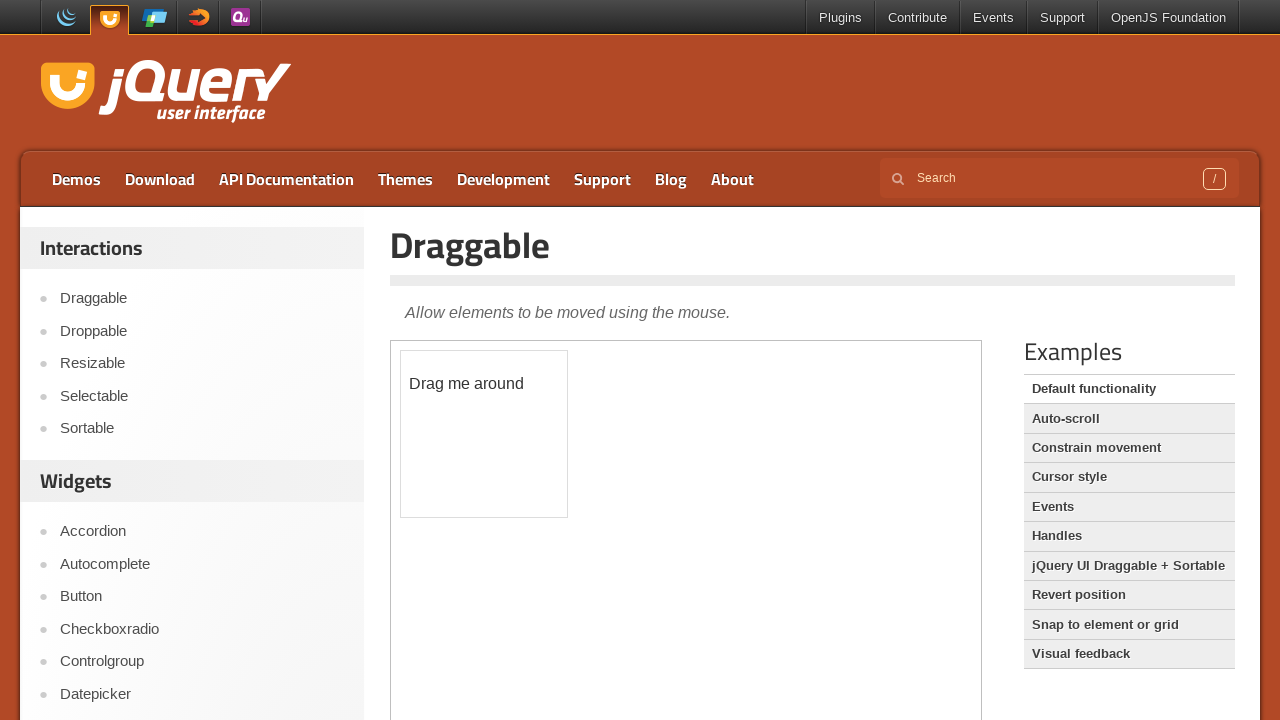

Pressed mouse button down at (874, 774)
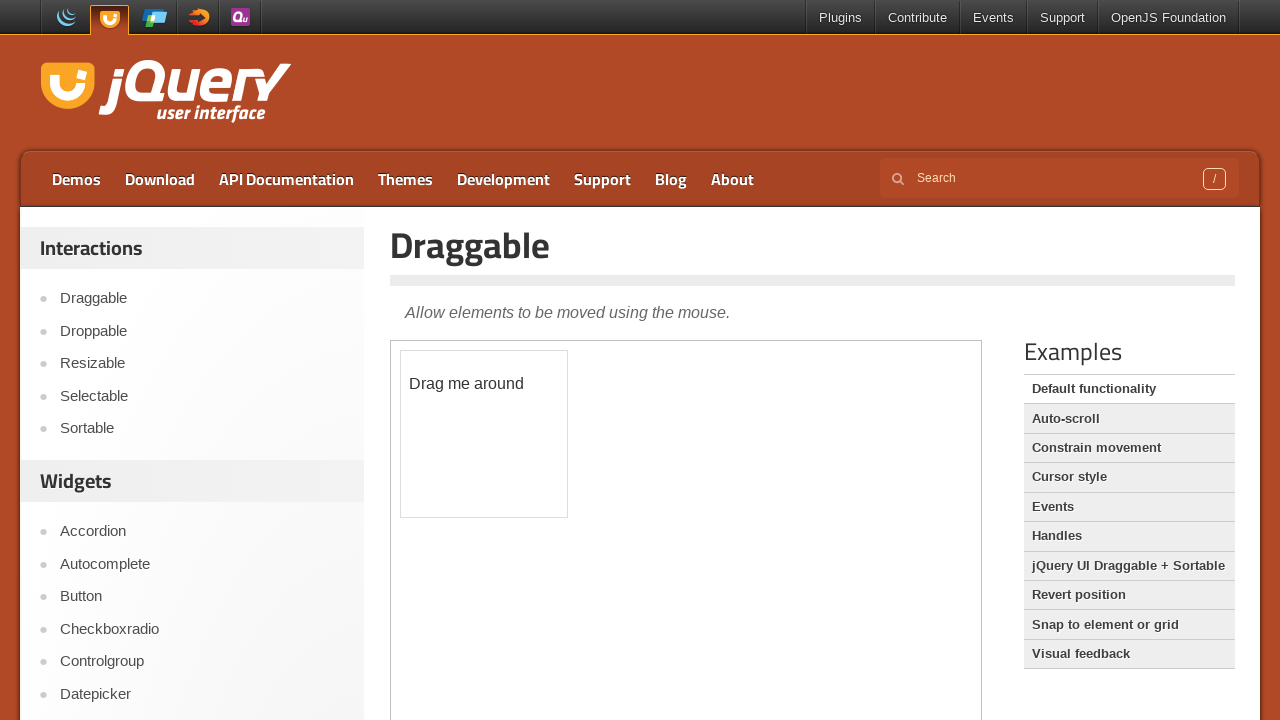

Dragged element 131 pixels right and 56 pixels down at (1005, 830)
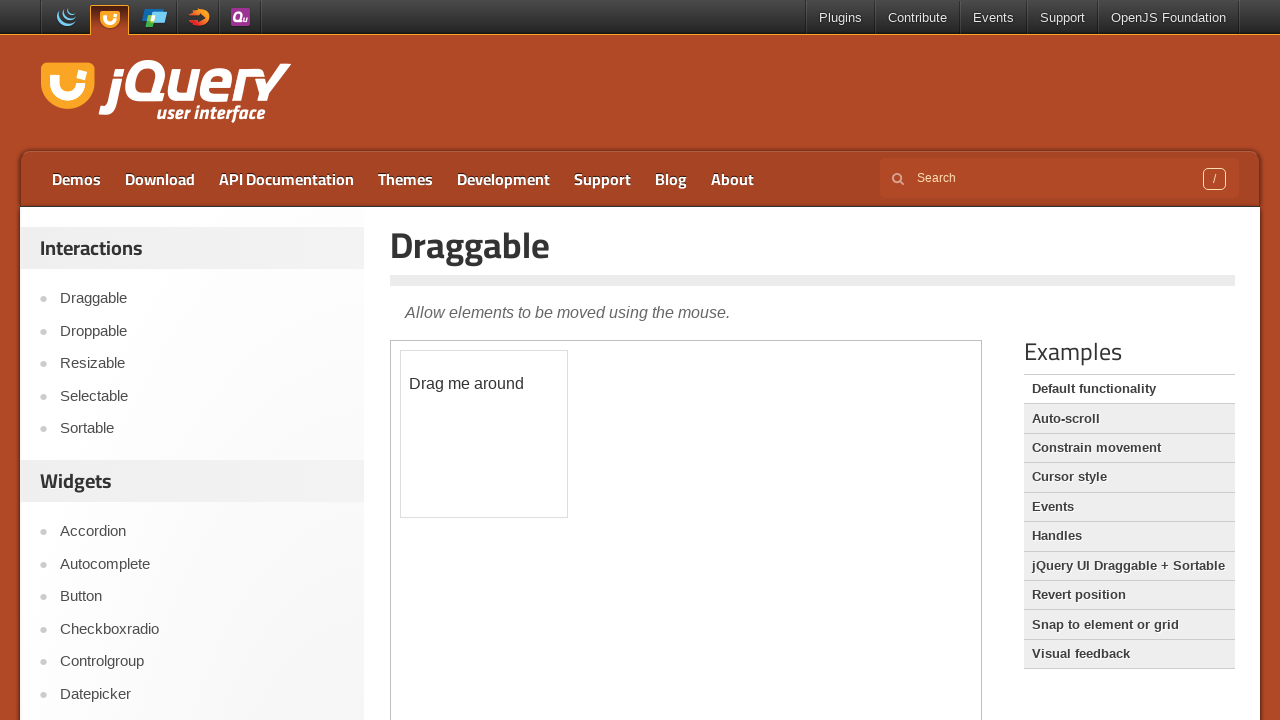

Released mouse button to complete drag and drop at (1005, 830)
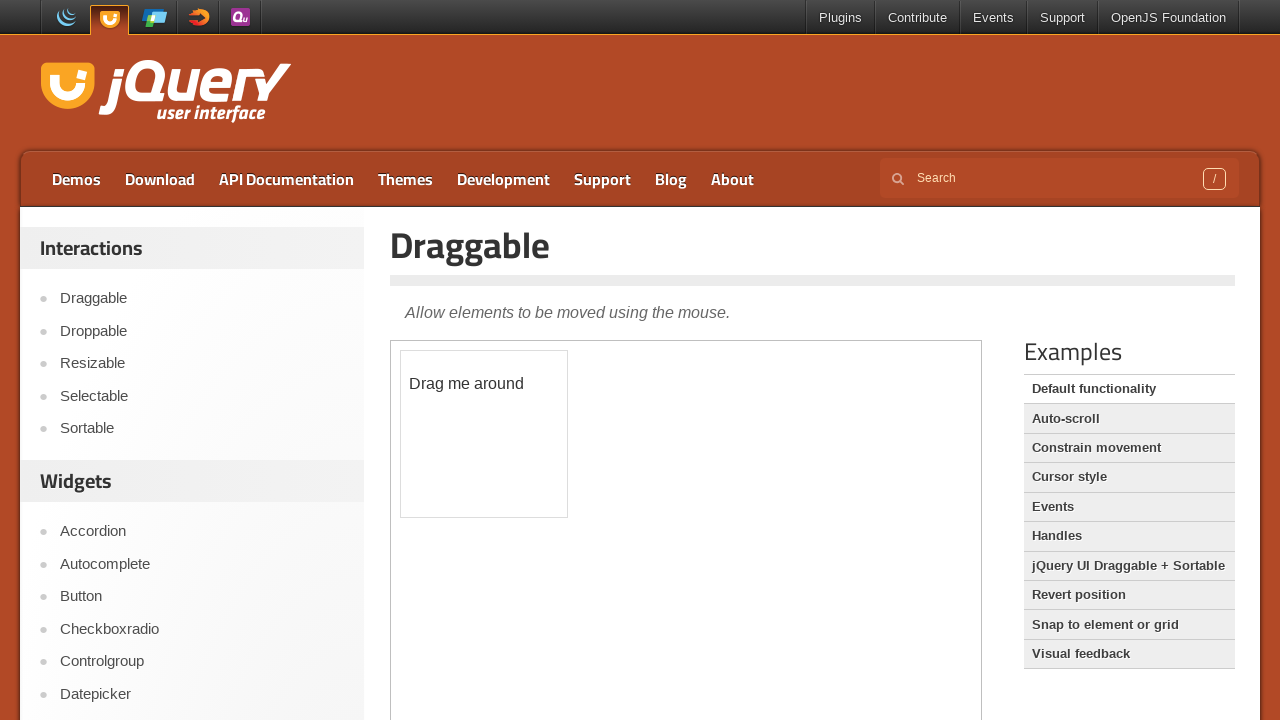

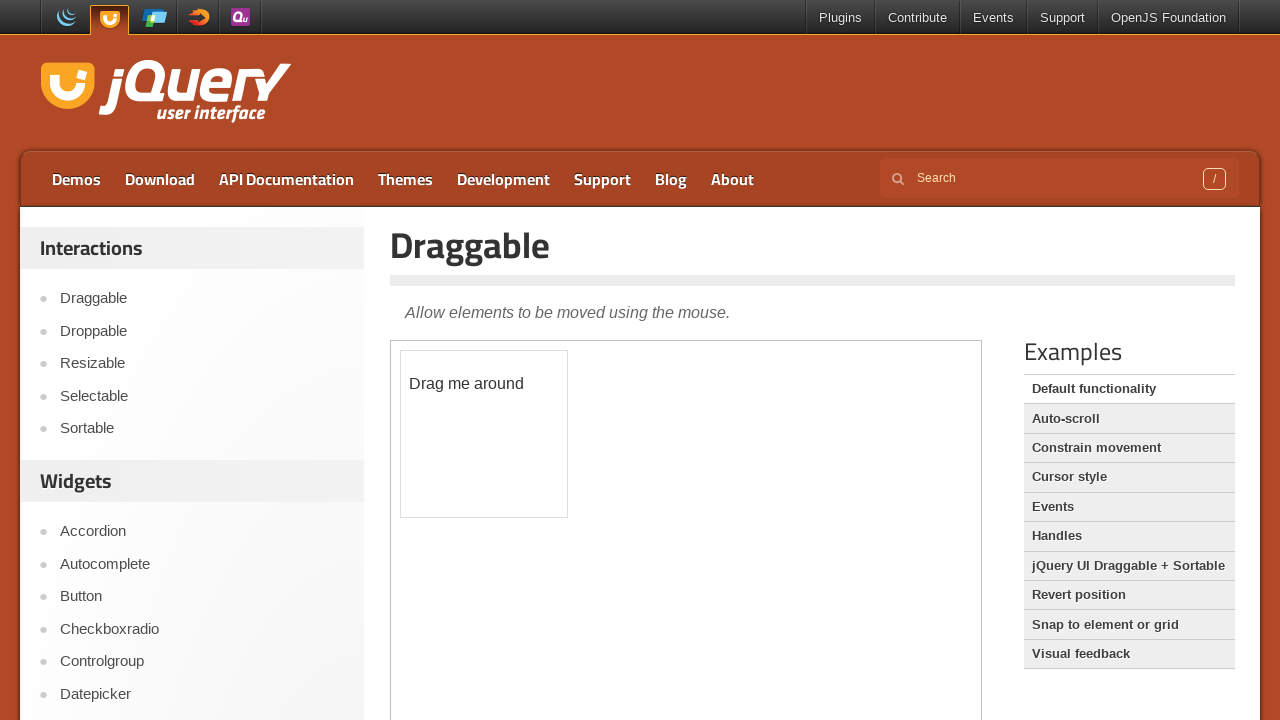